Tests the header component by verifying title text and clicking the logo which navigates to the GitHub repository

Starting URL: https://bonigarcia.dev/selenium-webdriver-java/

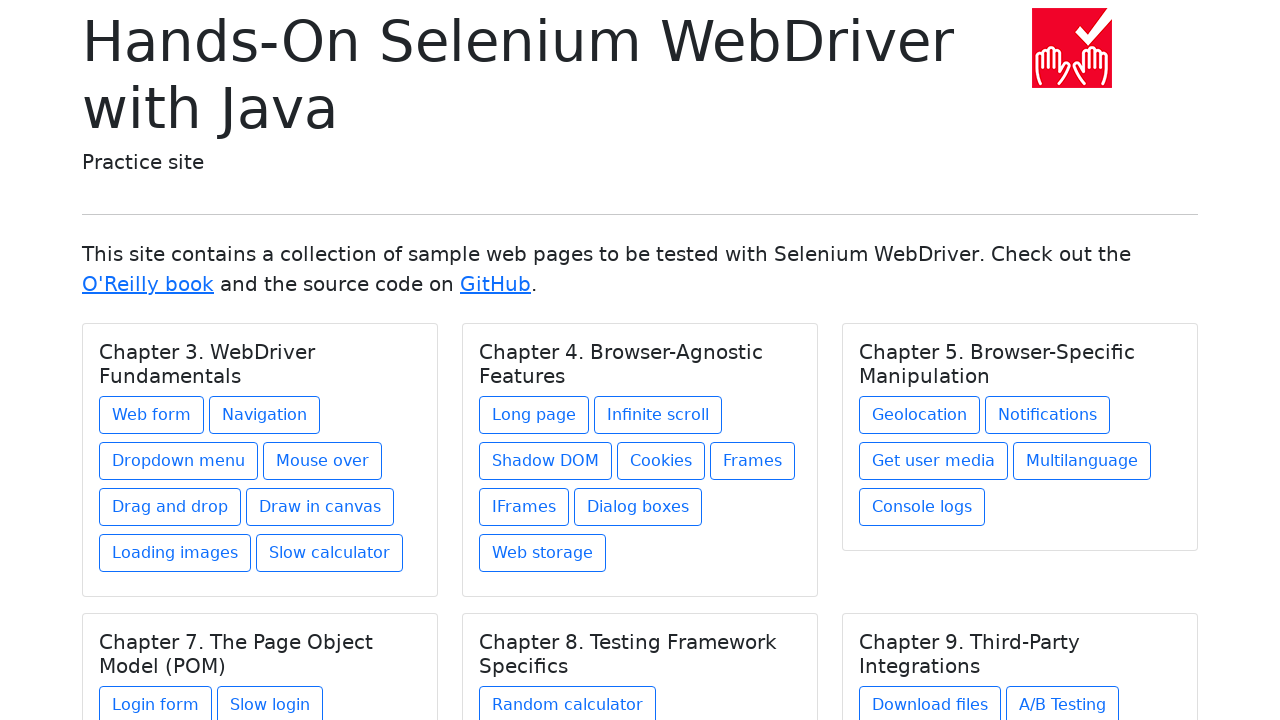

Located main title element
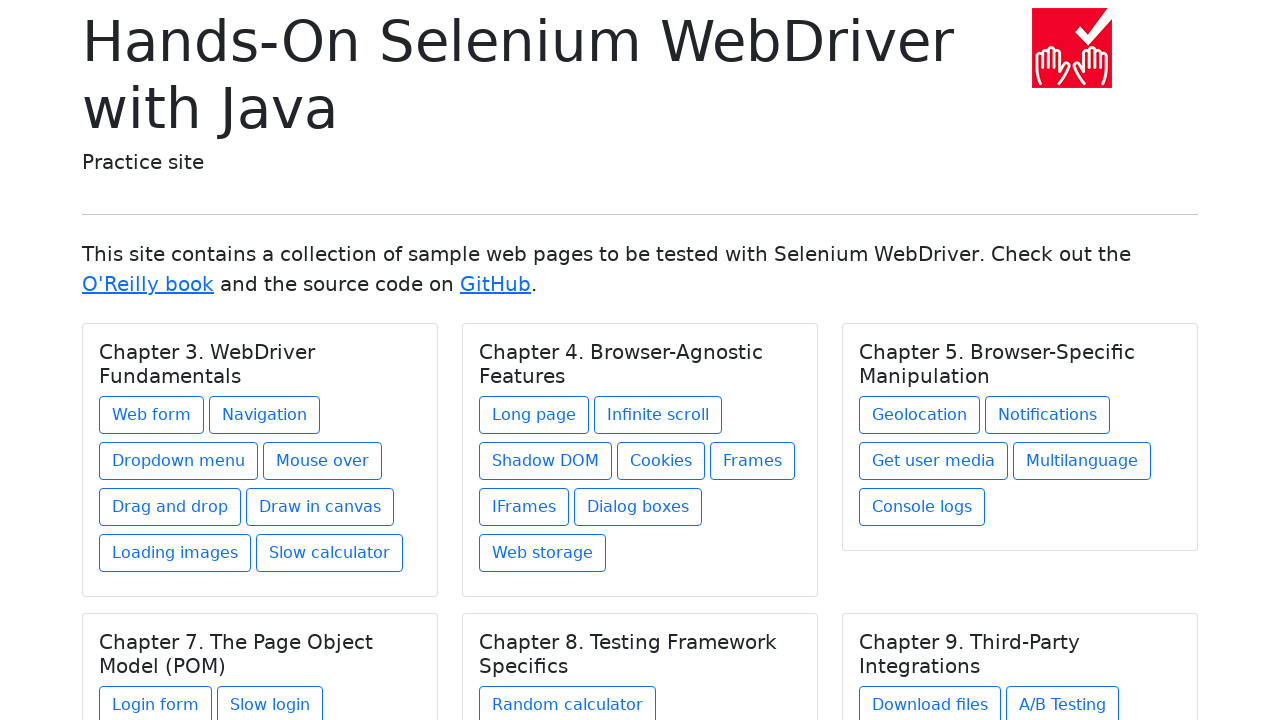

Waited for h1 header to load
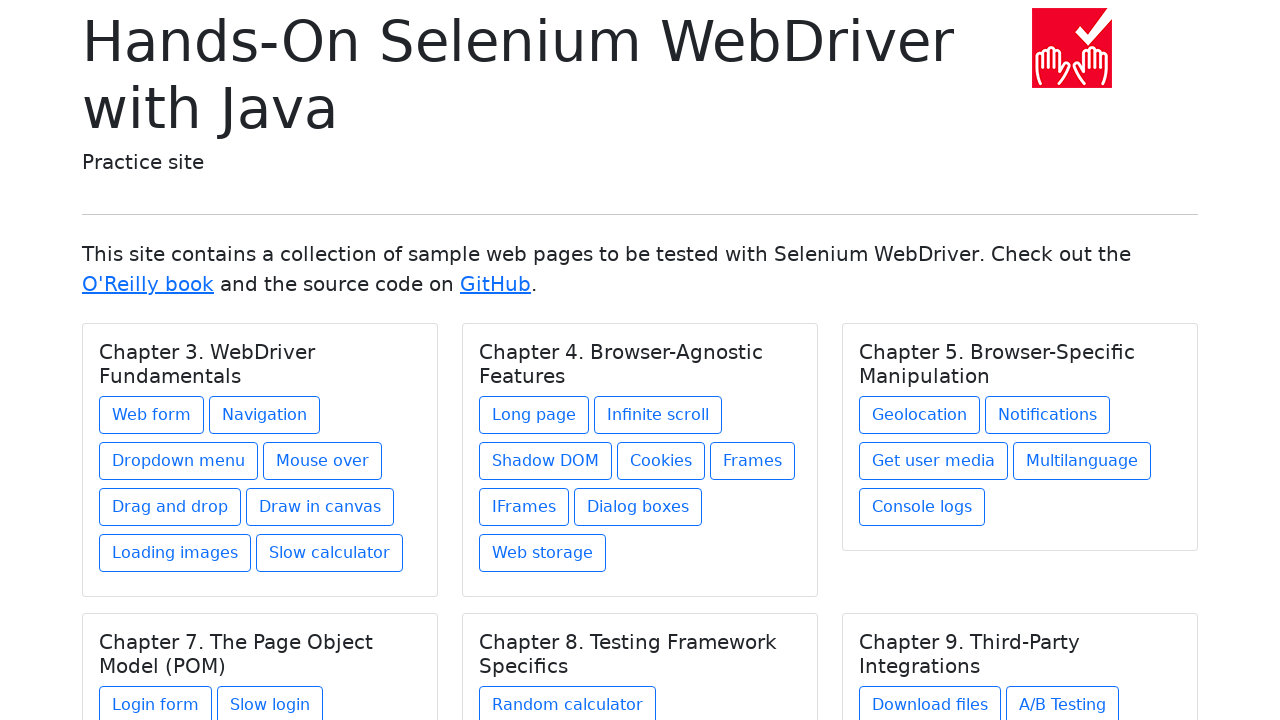

Clicked the logo in the header to navigate to GitHub at (1072, 48) on header a[href*='github'], img.img-fluid
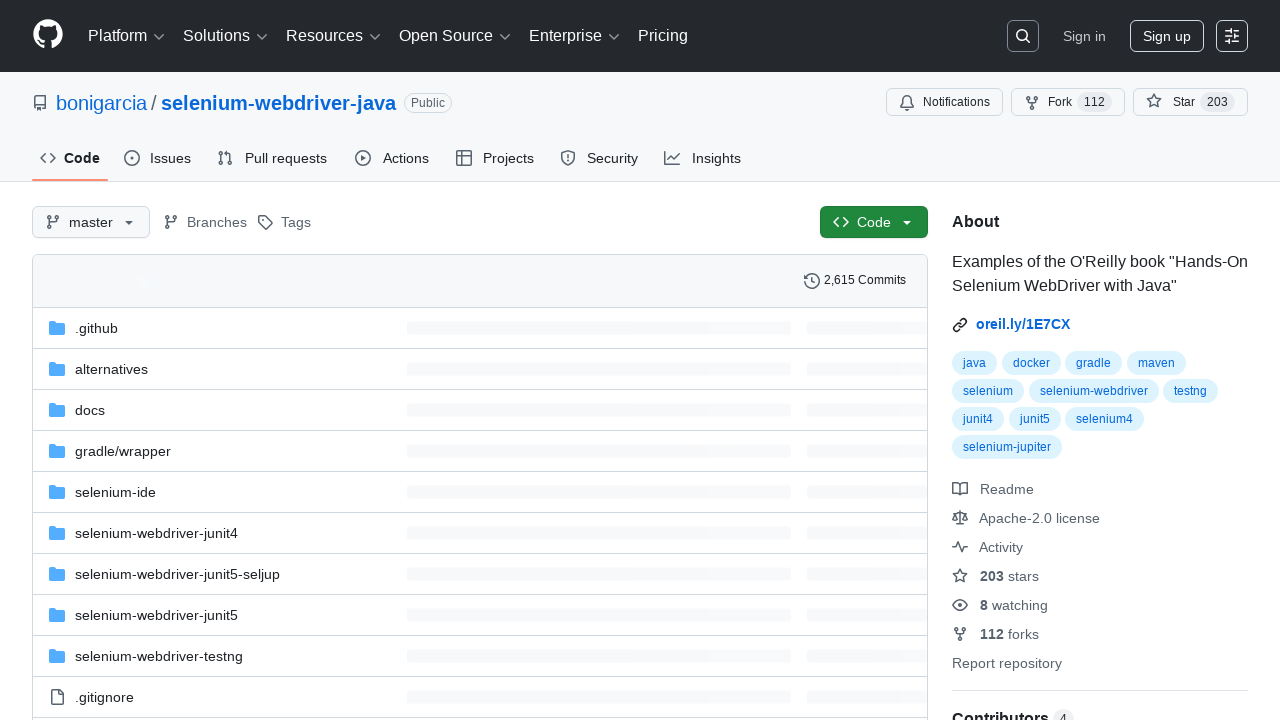

Waited for navigation to GitHub repository
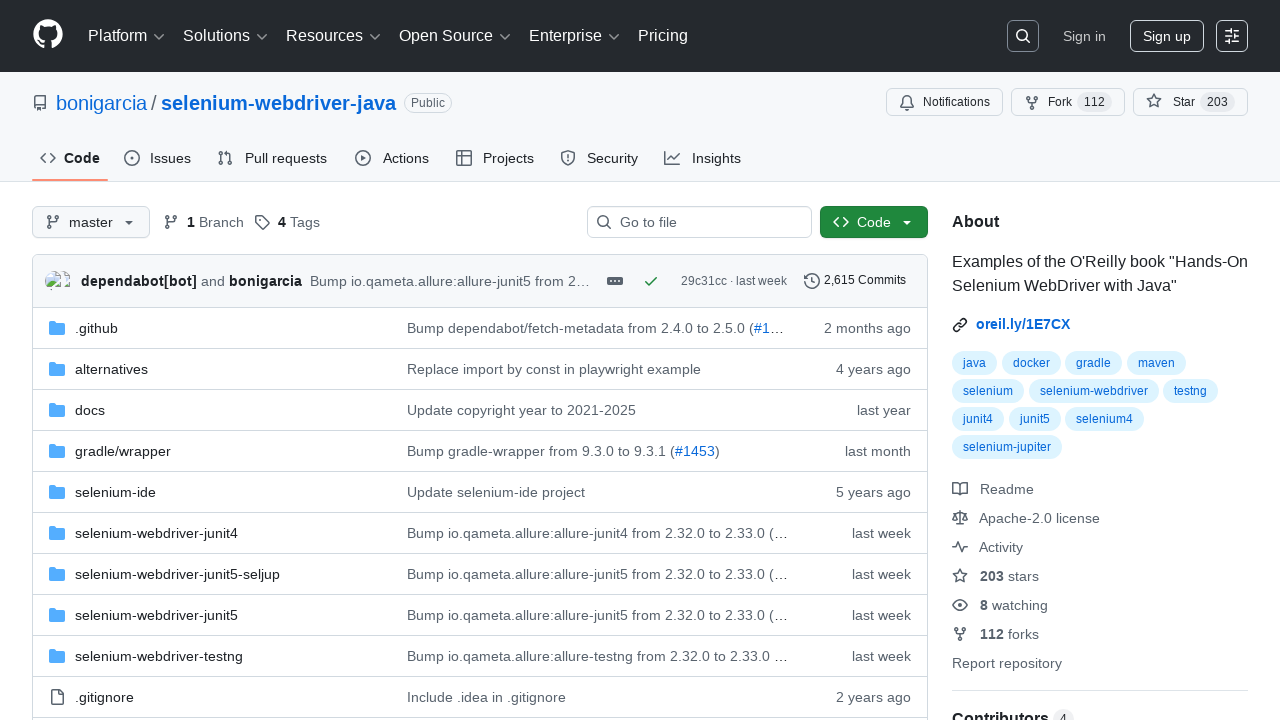

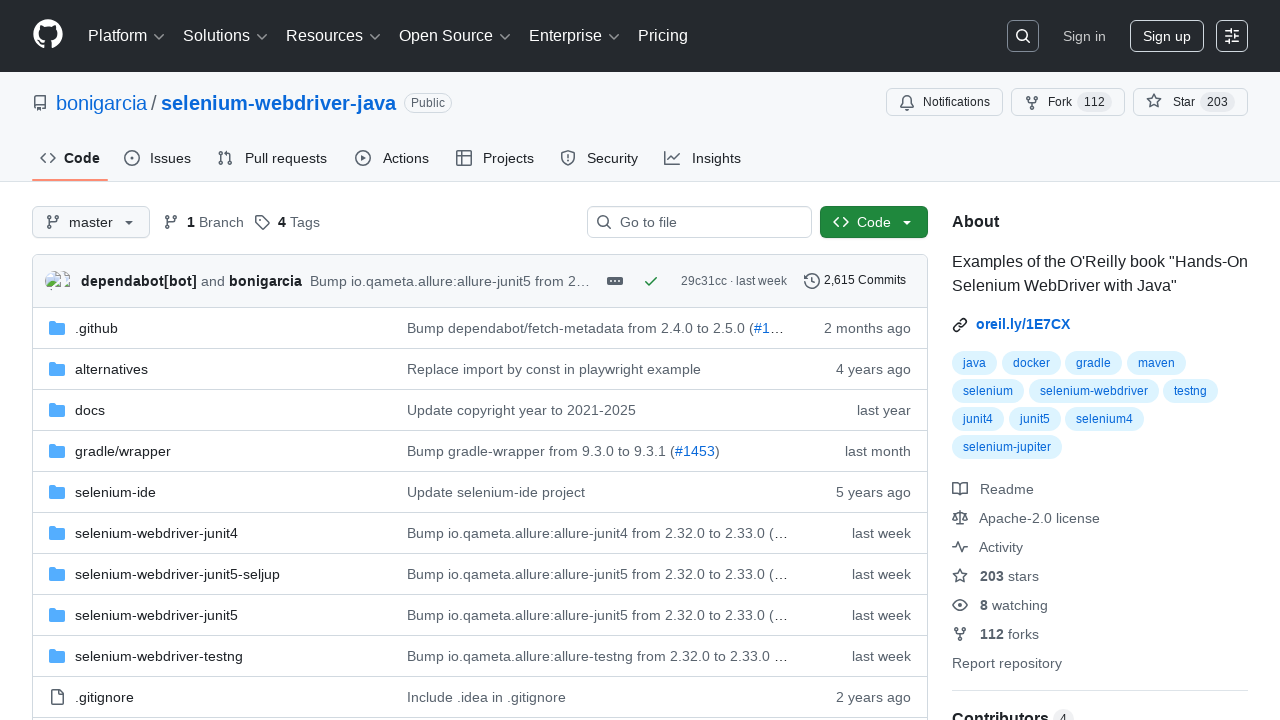